Tests dropdown interaction on the Omayo test page by clicking a dropdown button and then clicking the Flipkart link from the dropdown options.

Starting URL: https://omayo.blogspot.com/

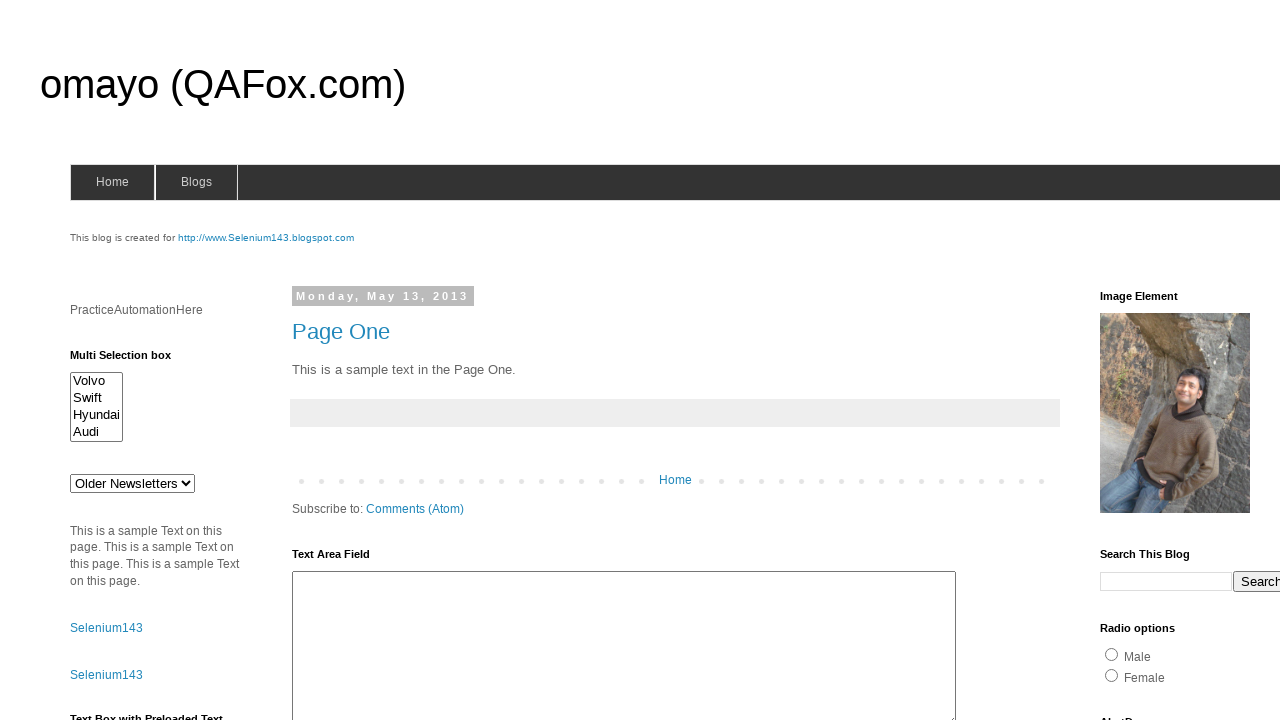

Clicked the Dropdown button on Omayo page at (1227, 360) on xpath=//button[text()='Dropdown']
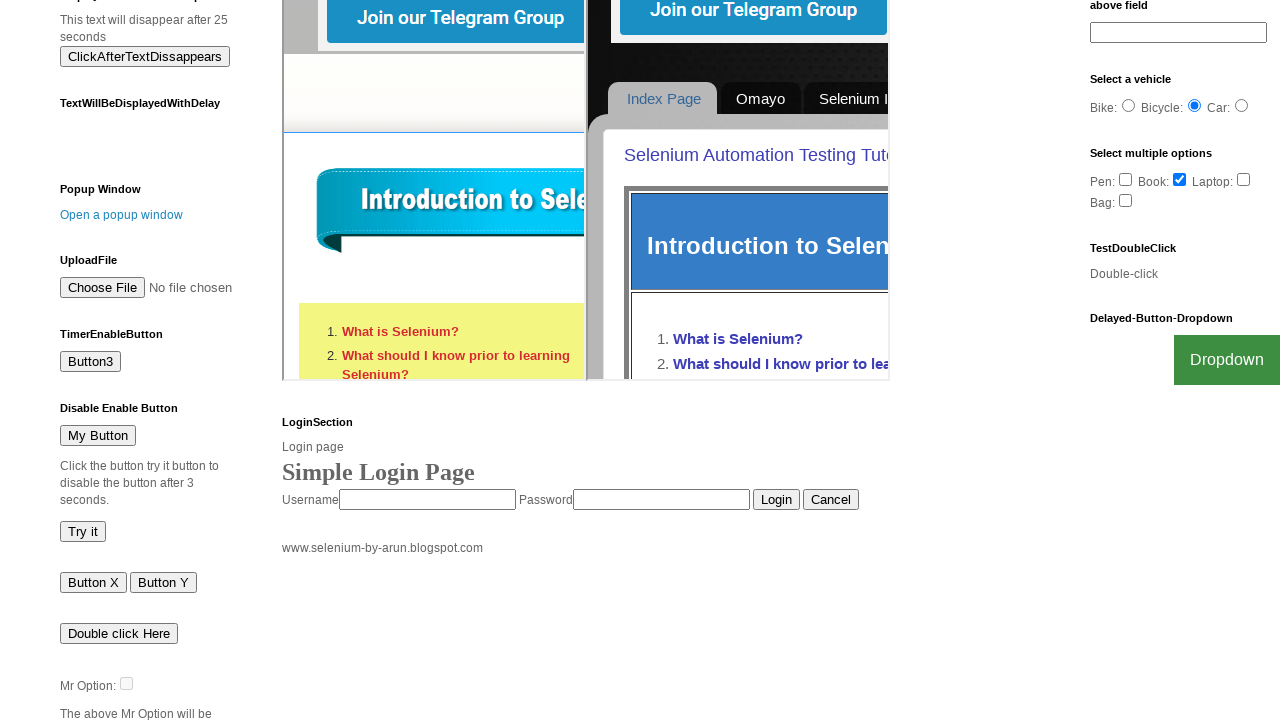

Clicked the Flipkart link from dropdown options at (1200, 700) on text=Flipkart
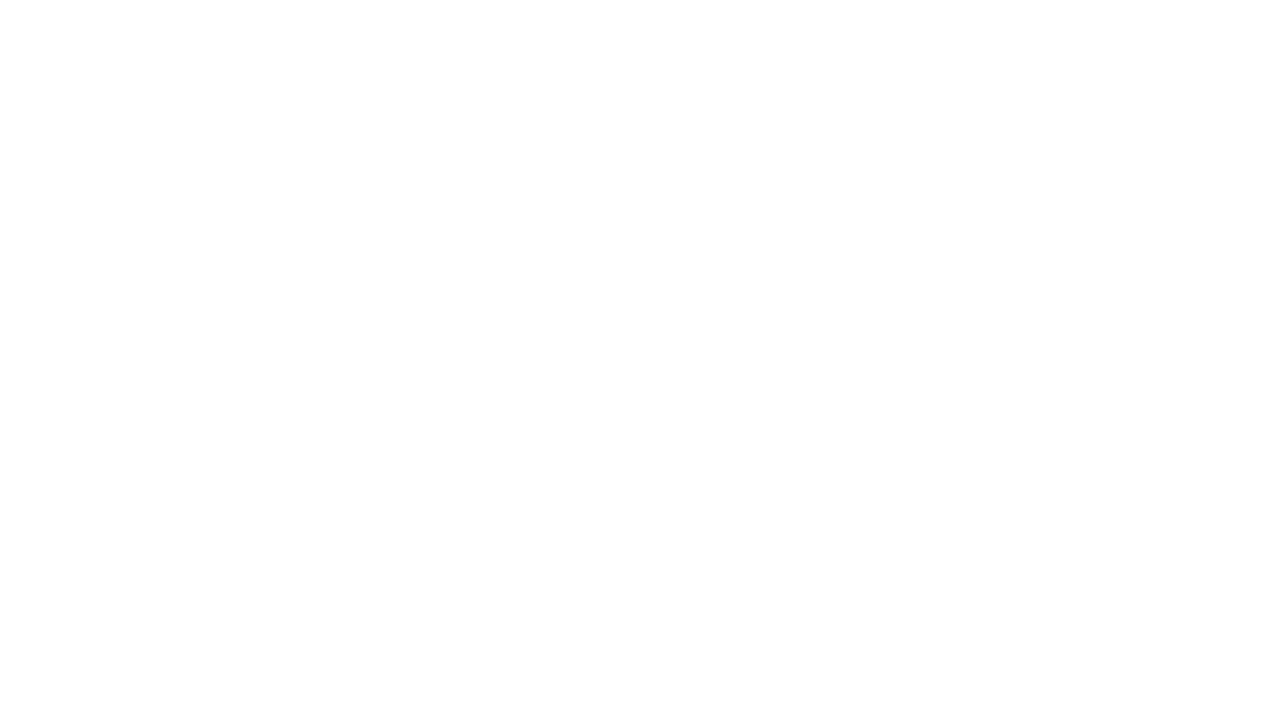

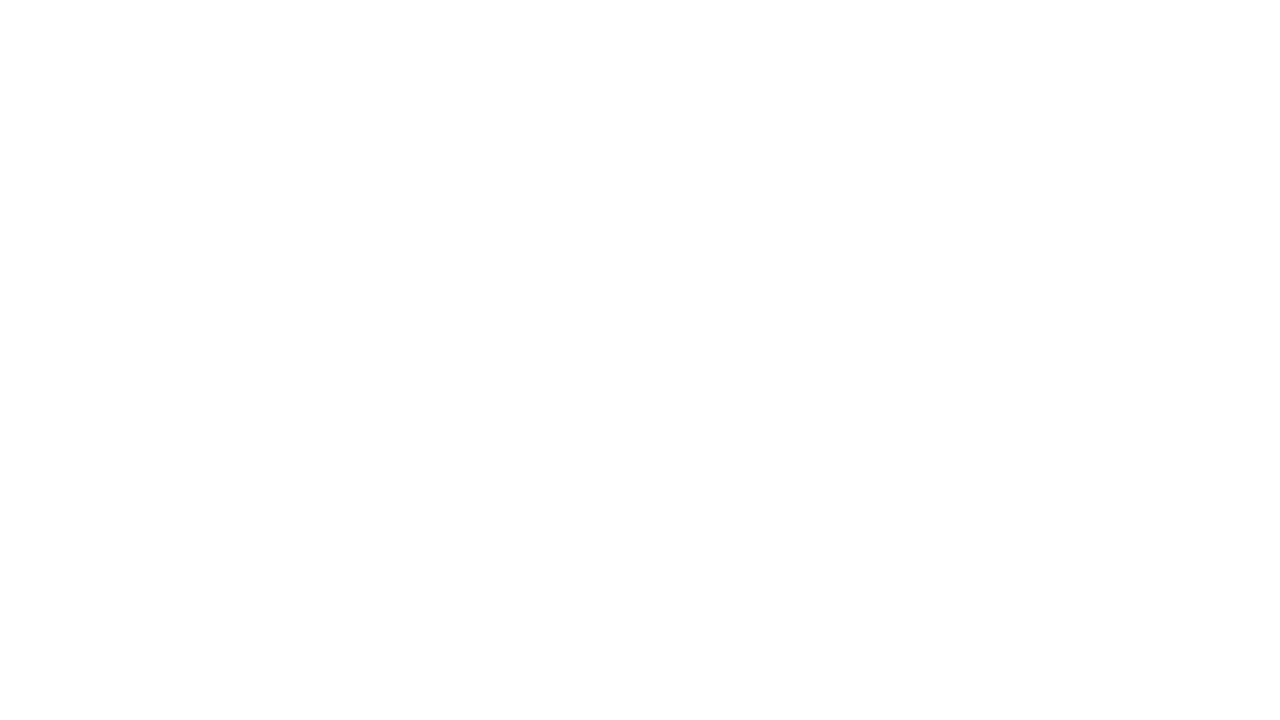